Tests a form submission by filling in first name, last name, and email fields, then submitting the form by pressing Enter

Starting URL: https://secure-retreat-92358.herokuapp.com

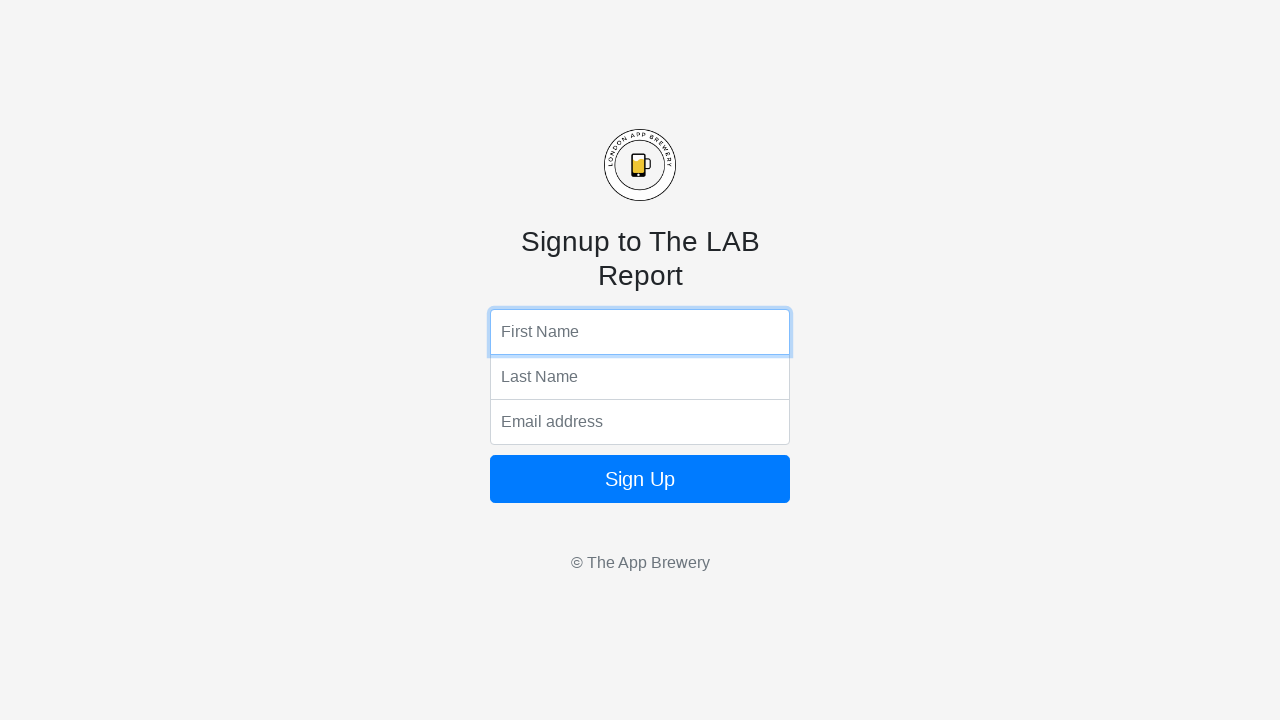

Filled first name field with 'Marcus' on input[name='fName']
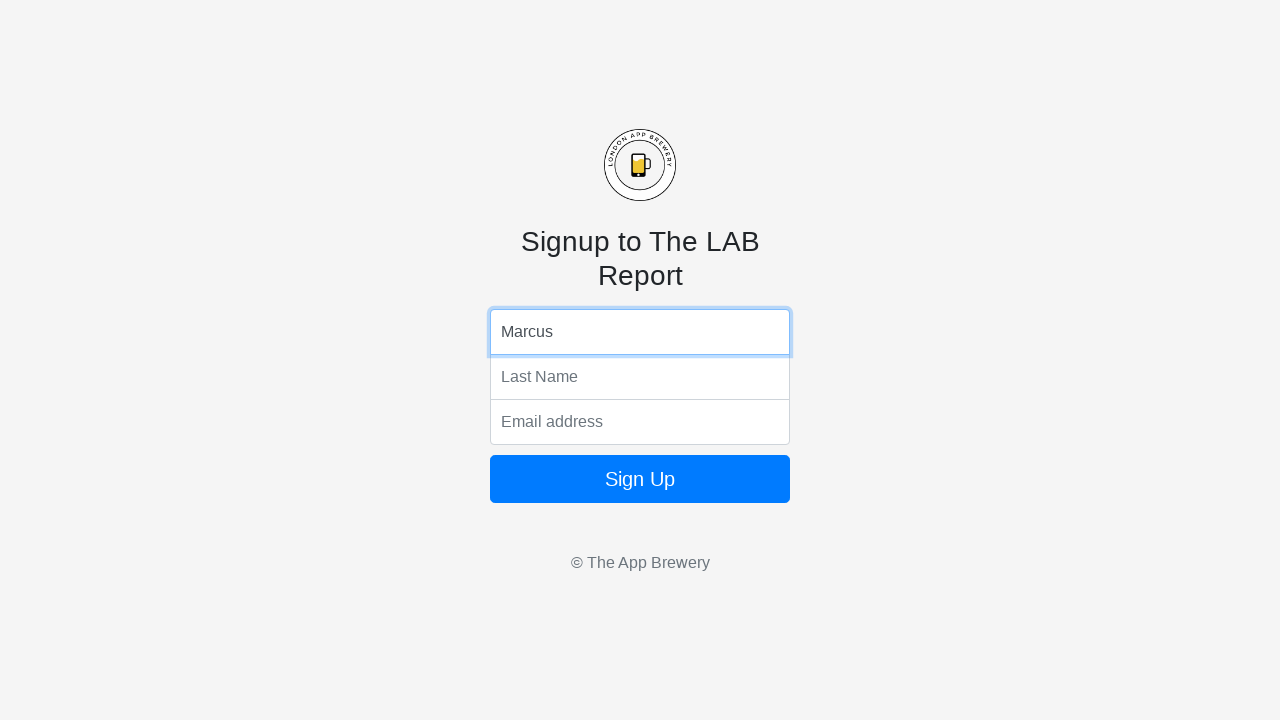

Filled last name field with 'Thompson' on input[name='lName']
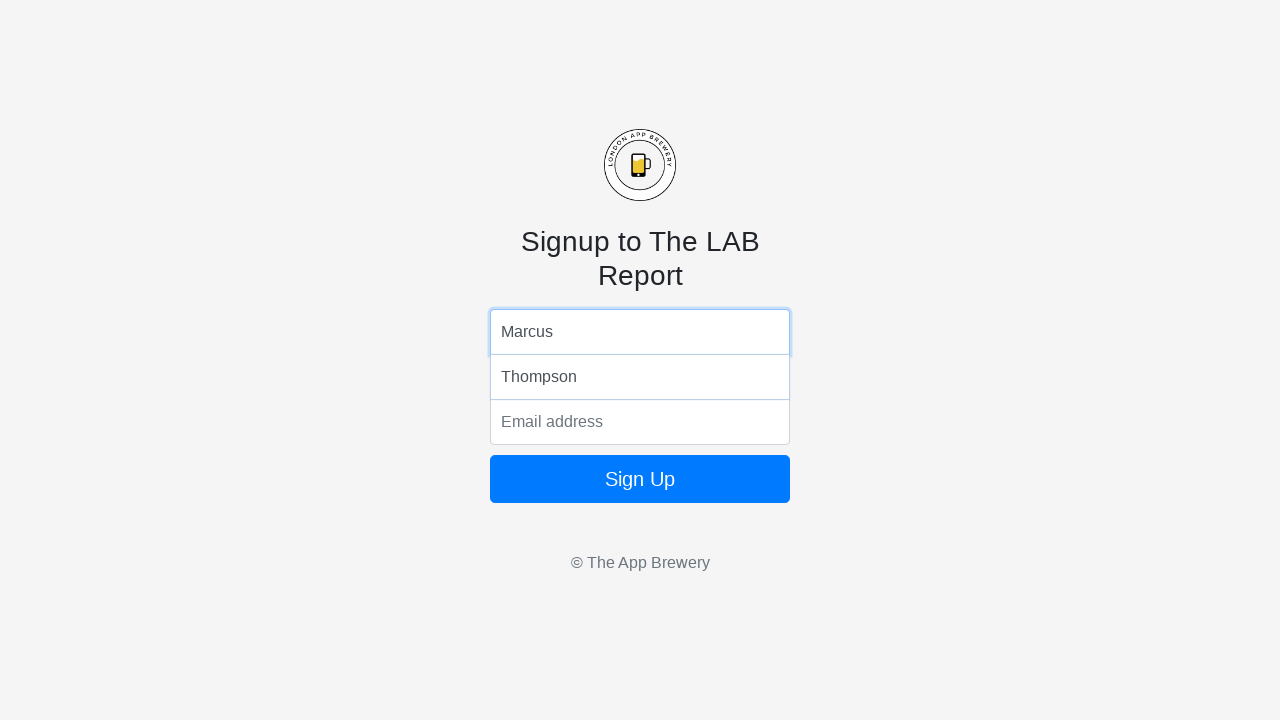

Filled email field with 'marcus.thompson@example.com' on input[name='email']
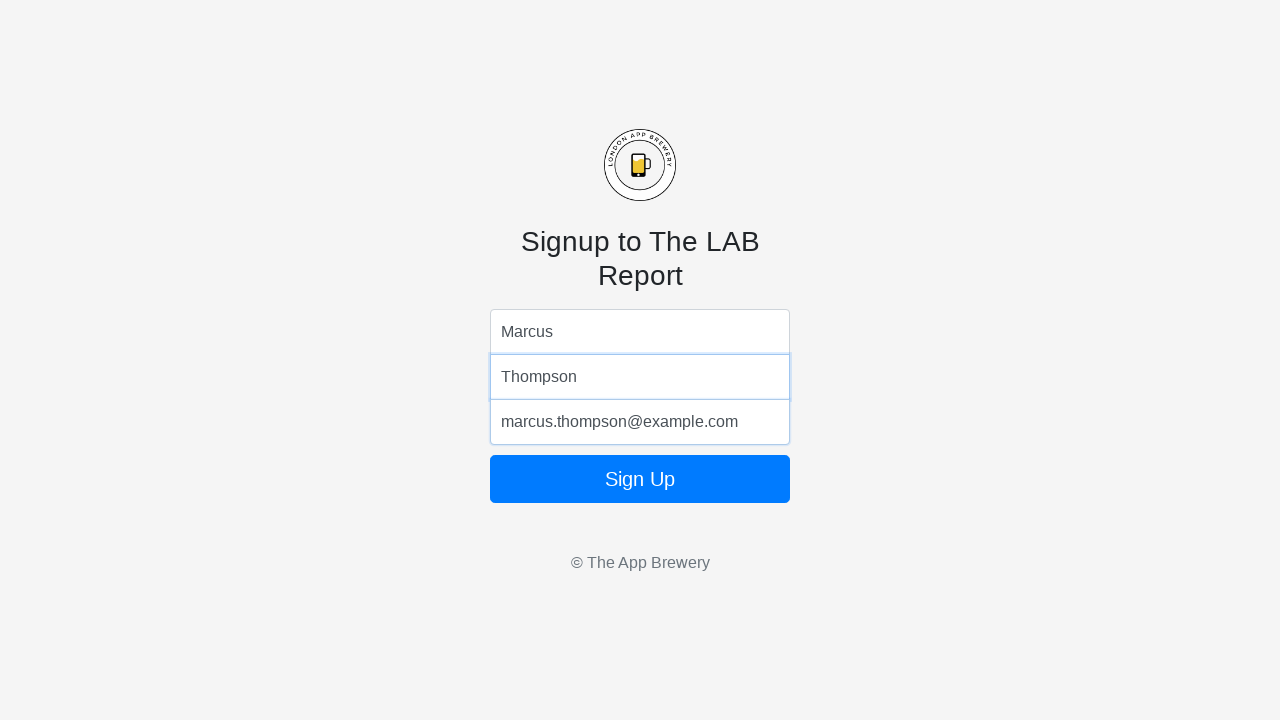

Submitted form by pressing Enter on email field on input[name='email']
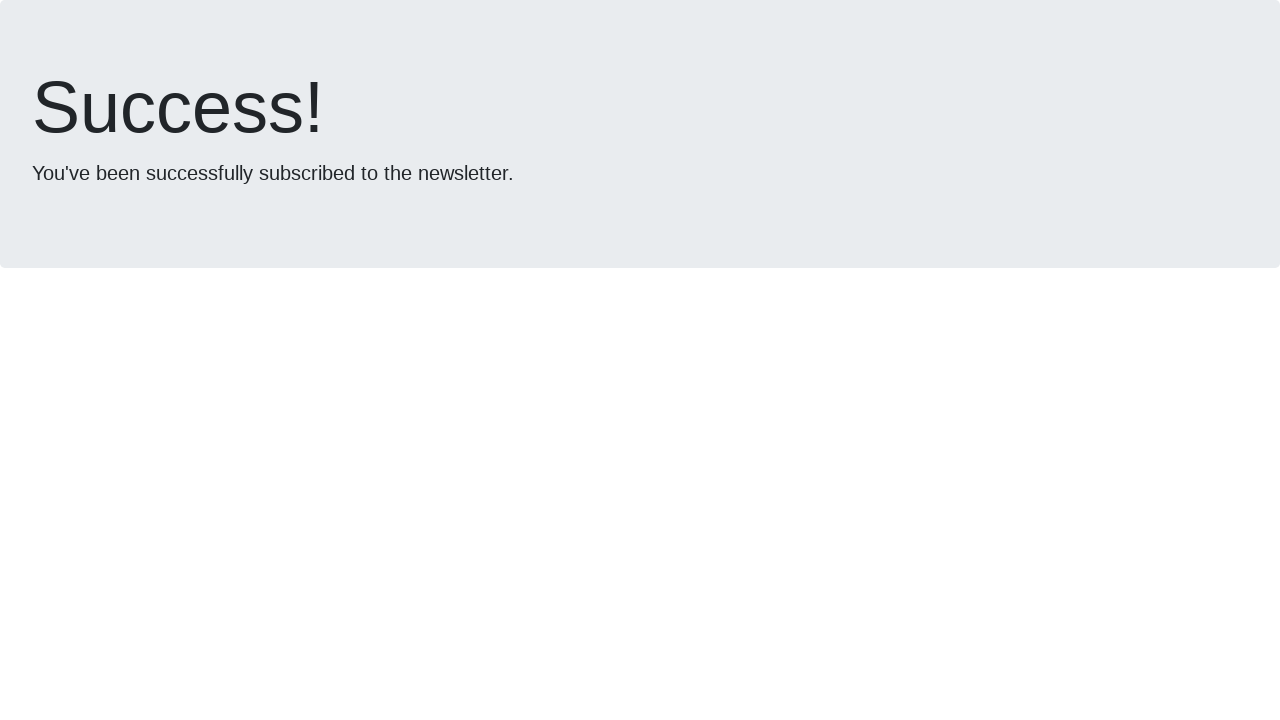

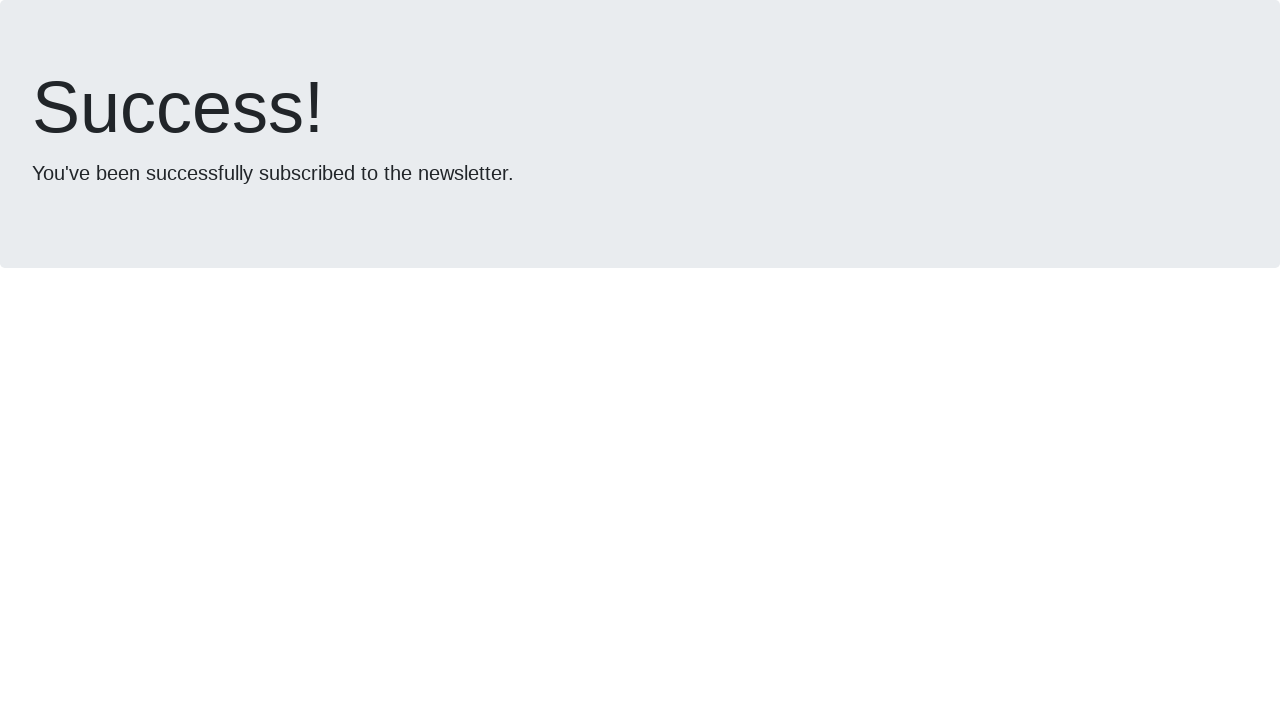